Searches for a Python version on python.org, navigates to the release page, and clicks on the Windows installer download link

Starting URL: https://www.python.org

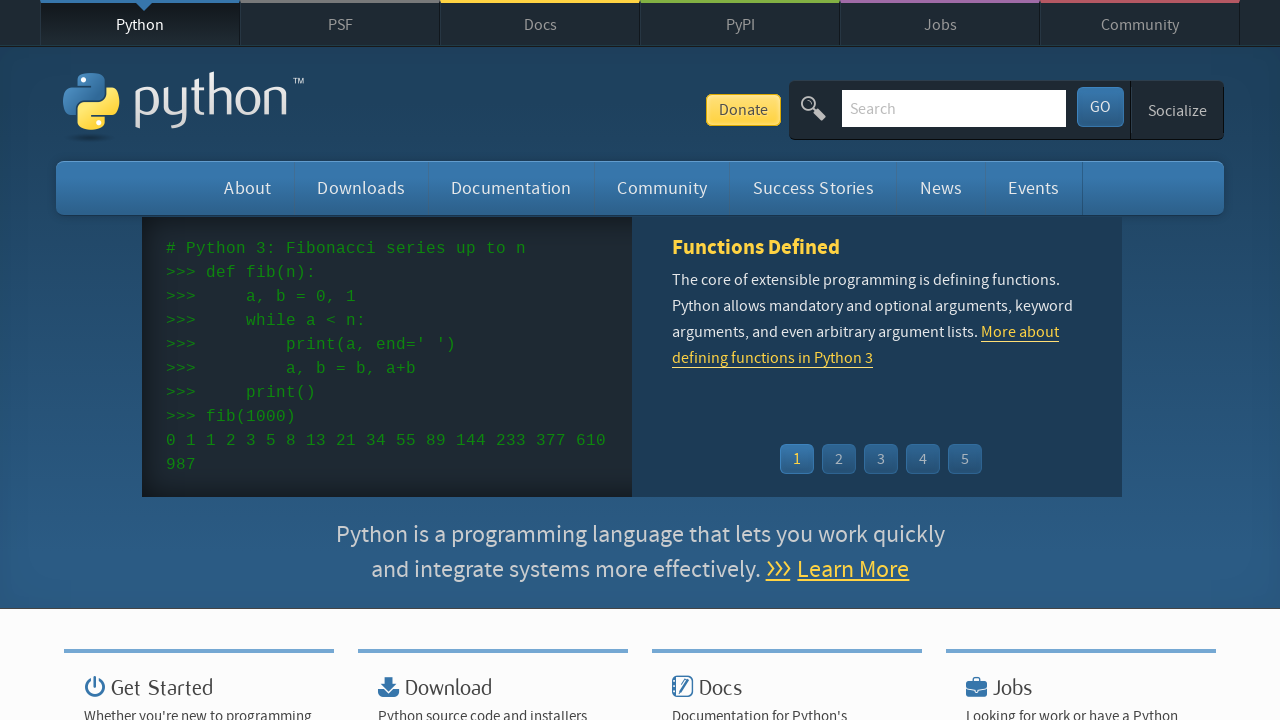

Filled search field with 'python 3.12' on #id-search-field
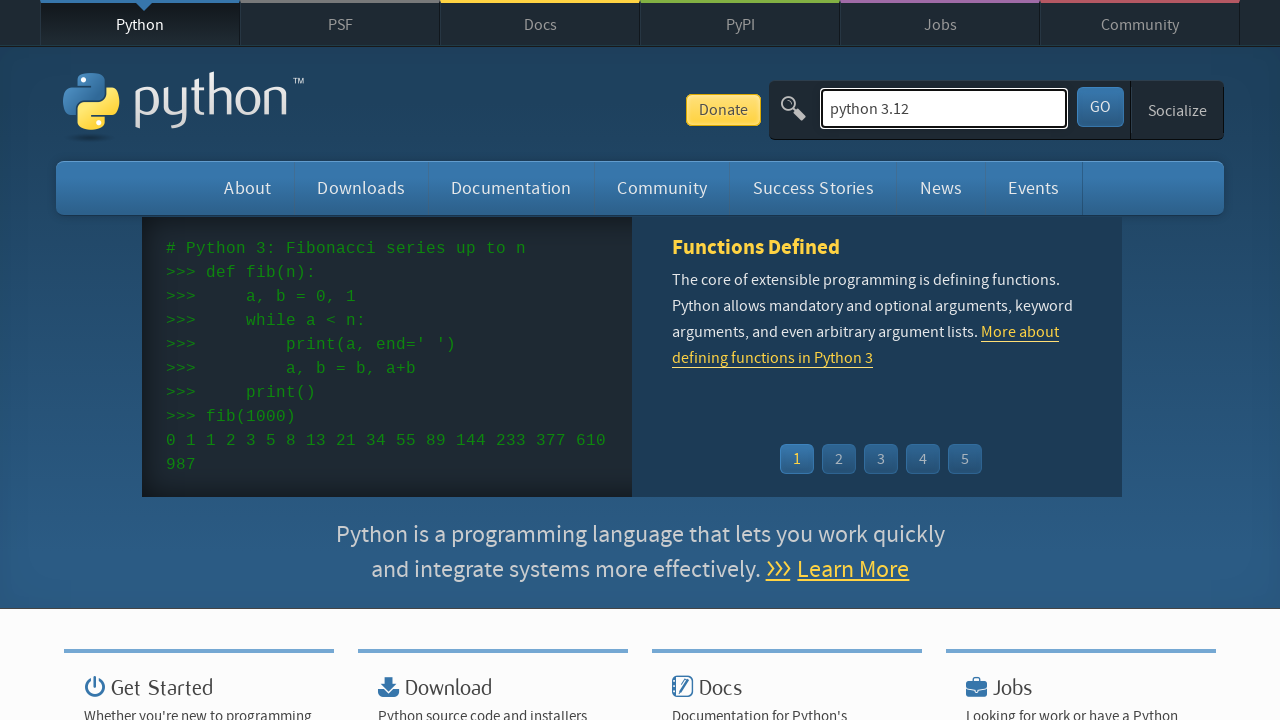

Pressed Enter to search for Python version on #id-search-field
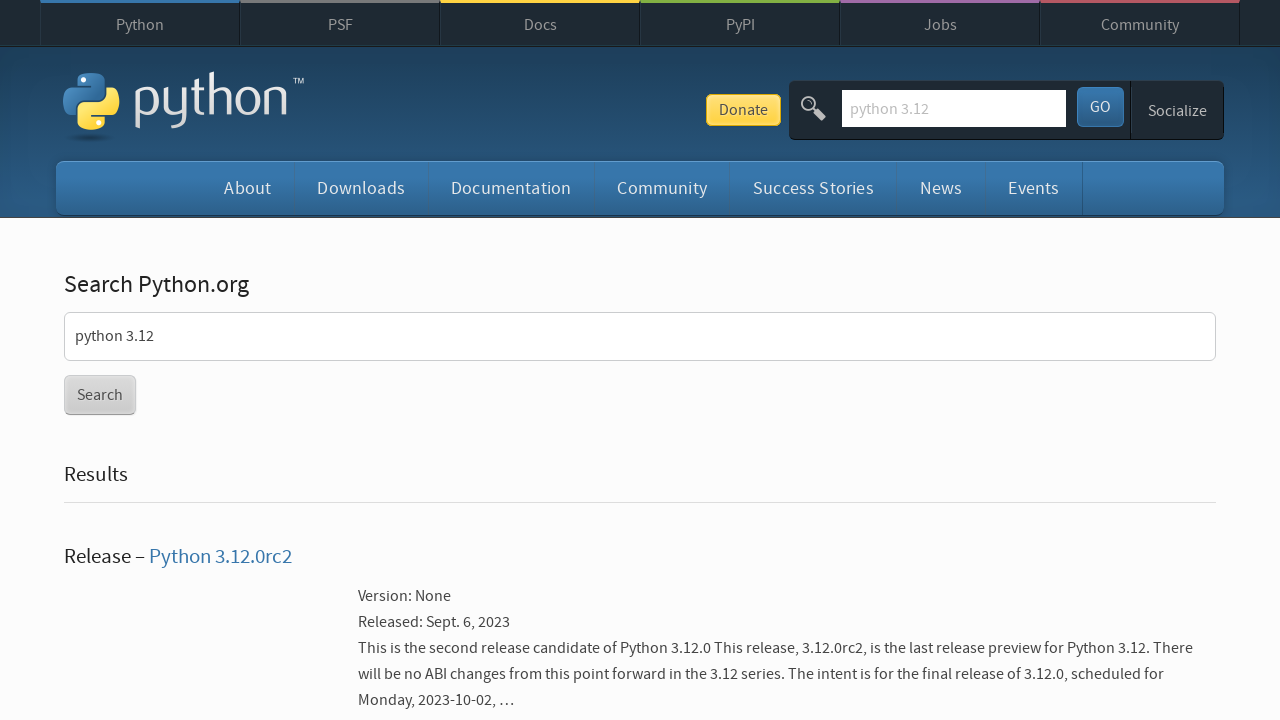

Search results loaded with Python 3.12 link visible
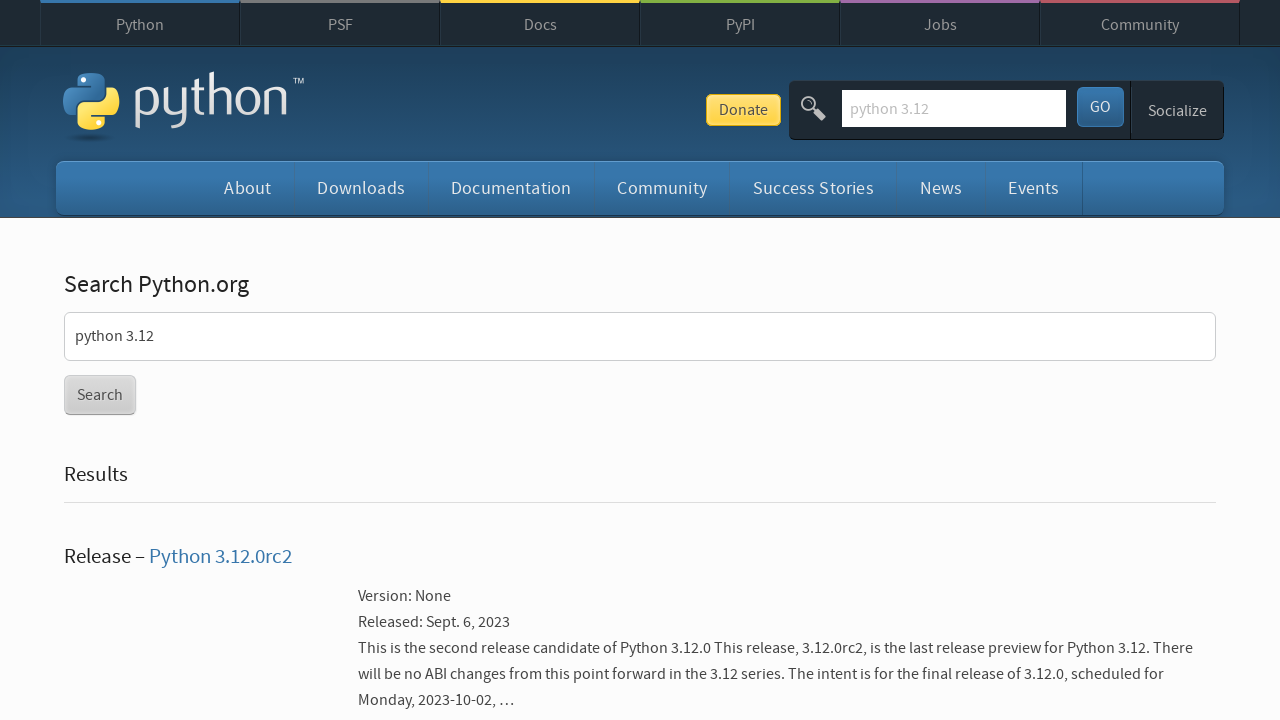

Clicked on Python 3.12 release link at (220, 557) on xpath=//a[contains(text(),'Python 3.12')]
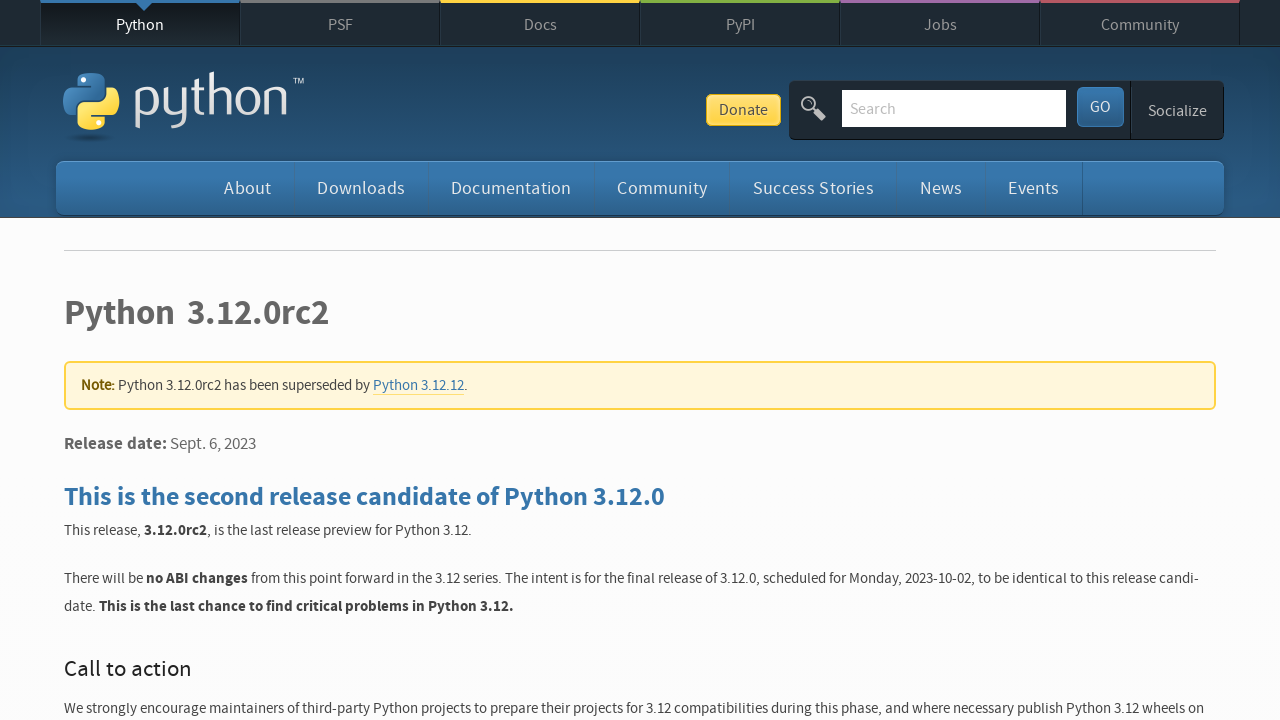

Windows installer download link is visible on release page
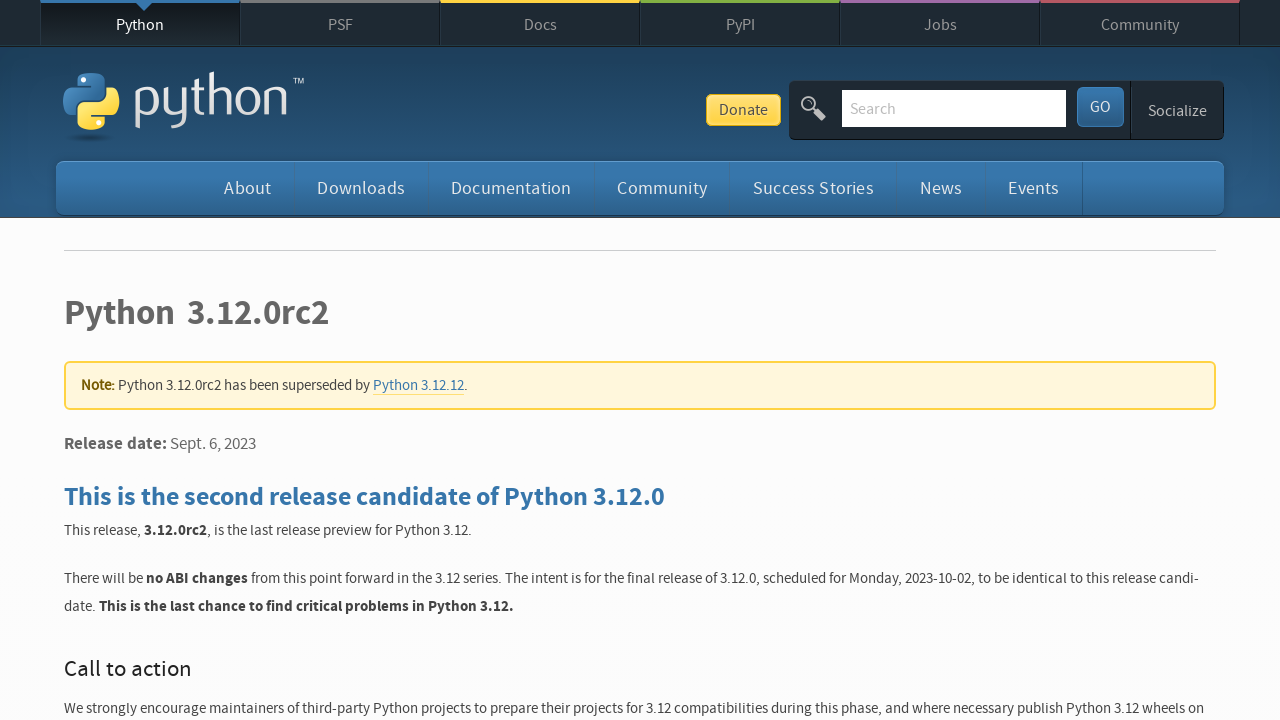

Clicked on Windows installer (64-bit) download link at (152, 360) on xpath=//a[contains(text(),'Windows installer (64-bit)')]
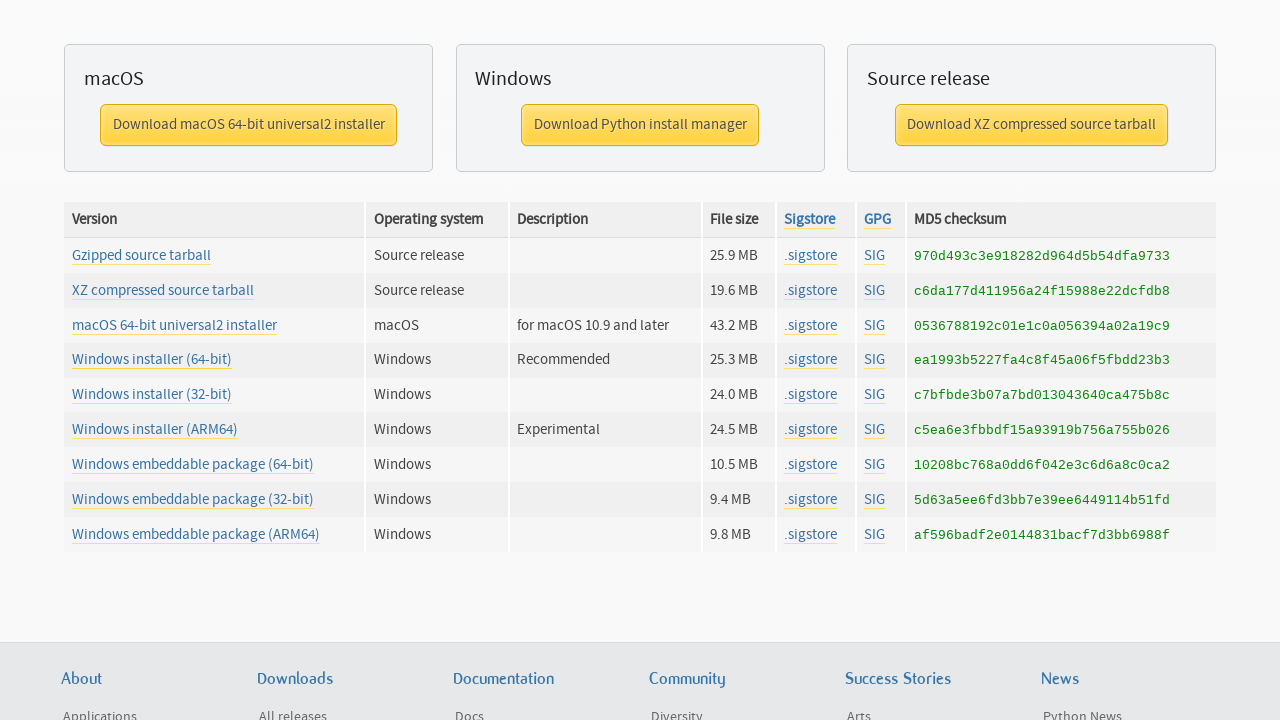

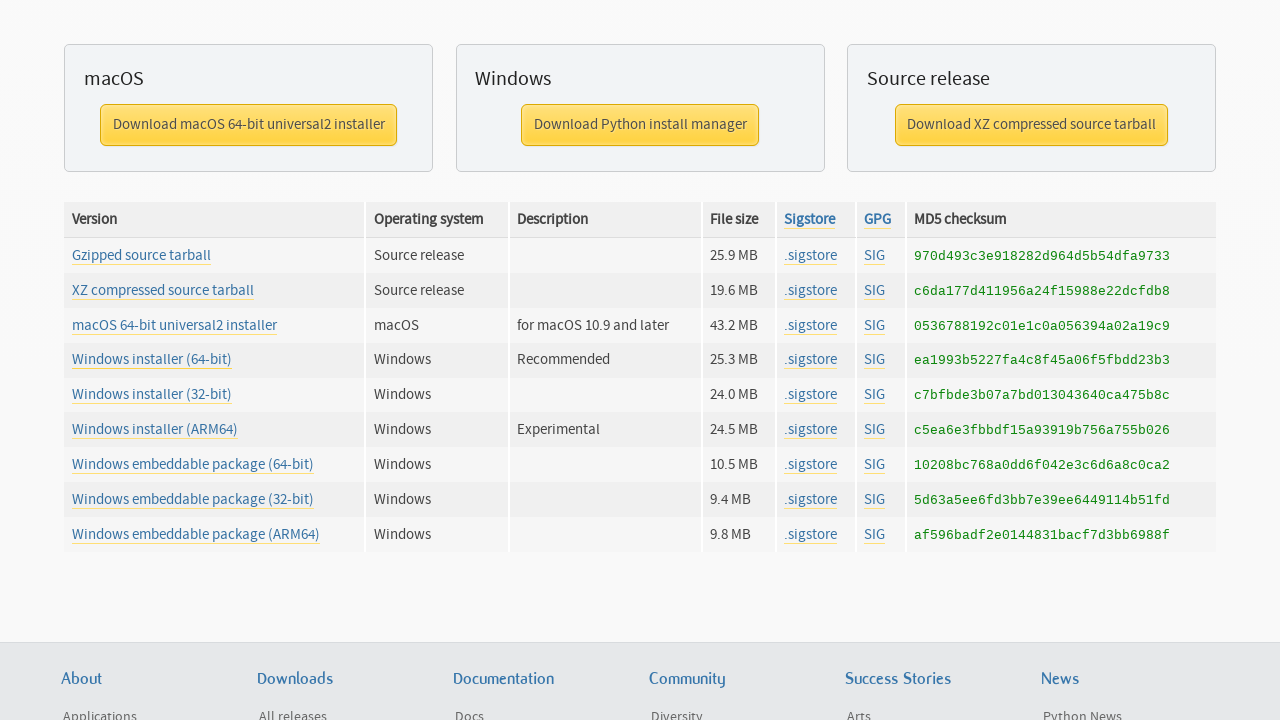